Tests a student registration form by filling in all fields (name, email, gender, phone, date of birth, subjects, hobbies, address, file upload, state/city) and verifying the submission modal displays the correct data.

Starting URL: https://demoqa.com/automation-practice-form

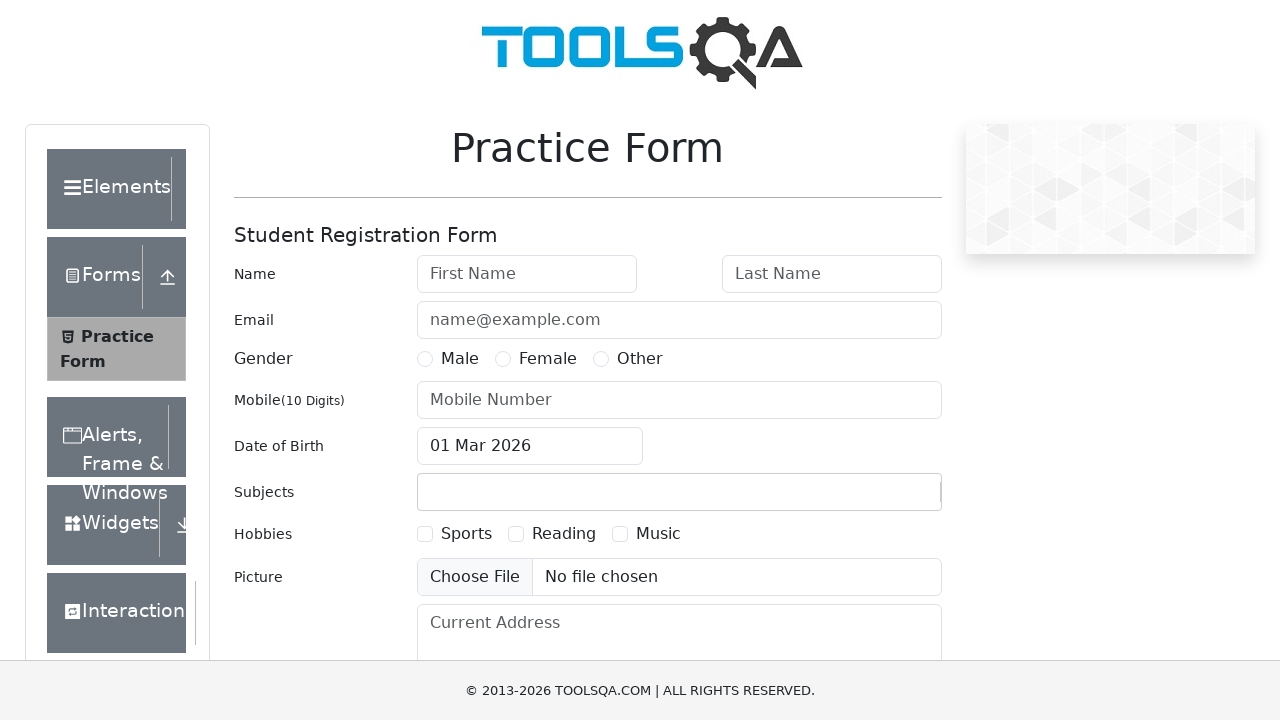

Removed footer element to avoid interference
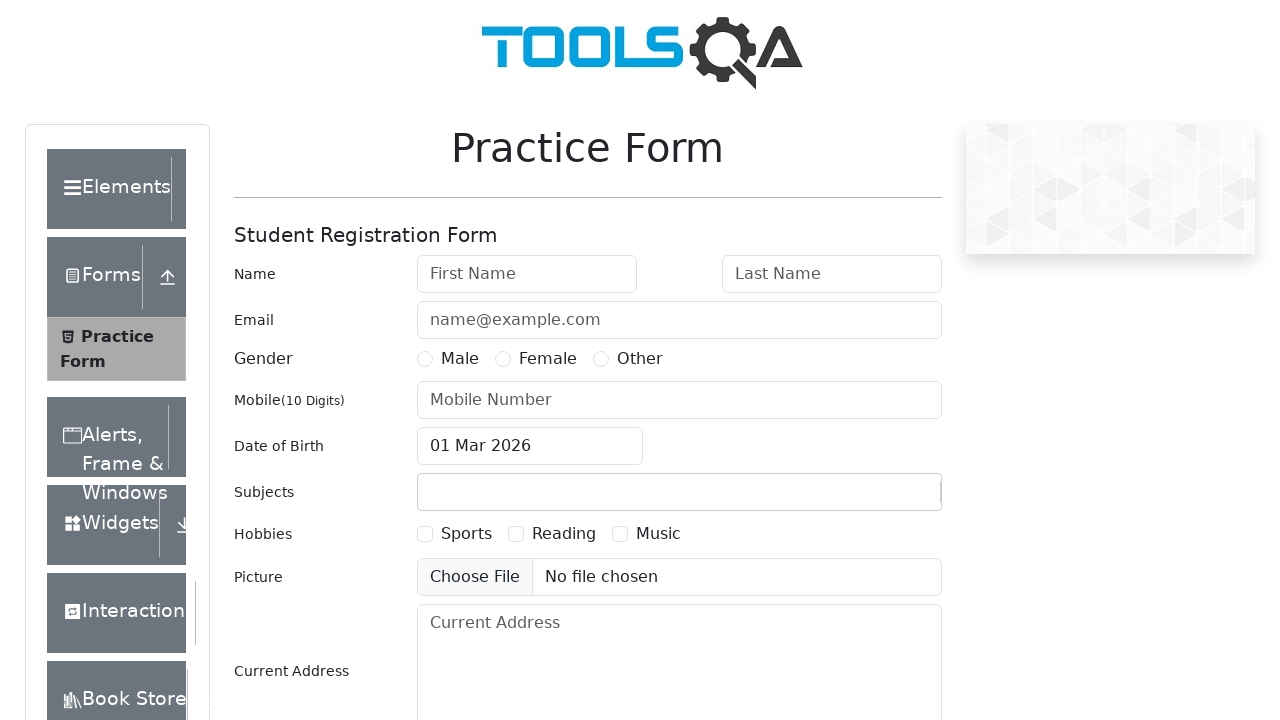

Filled first name field with 'Name' on #firstName
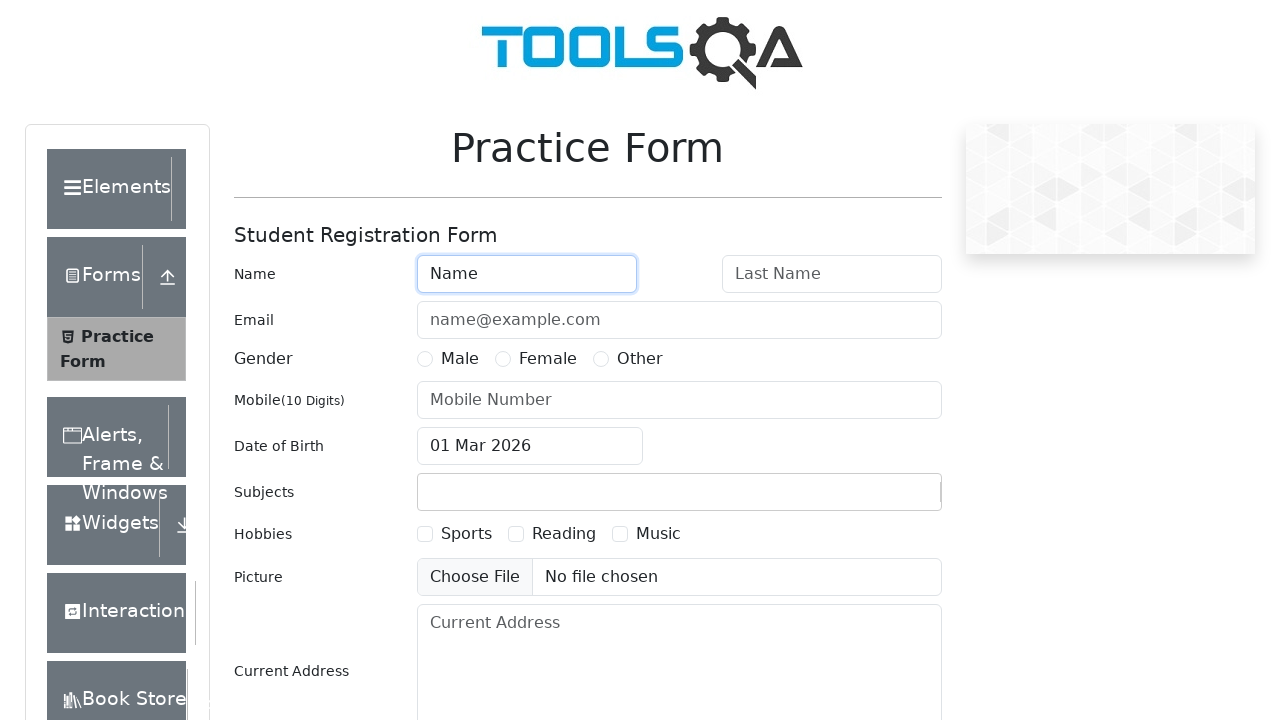

Filled last name field with 'Surname' on #lastName
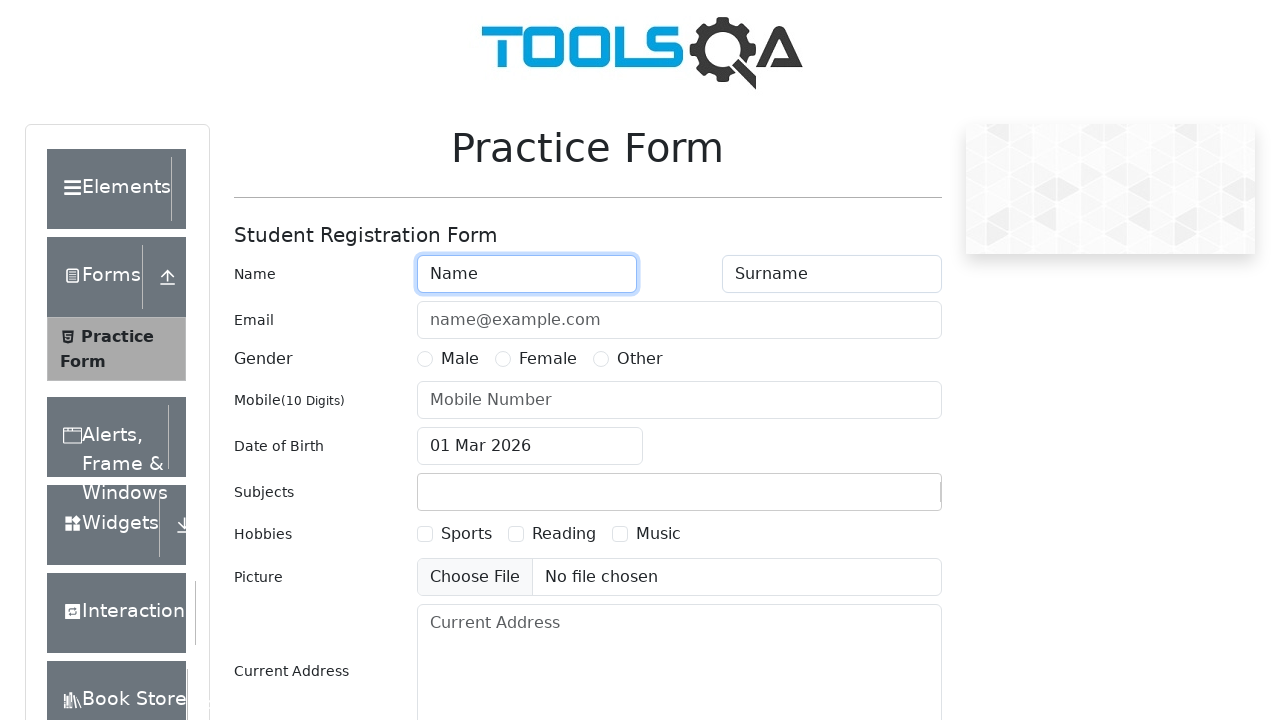

Filled email field with 'mail@example.com' on #userEmail
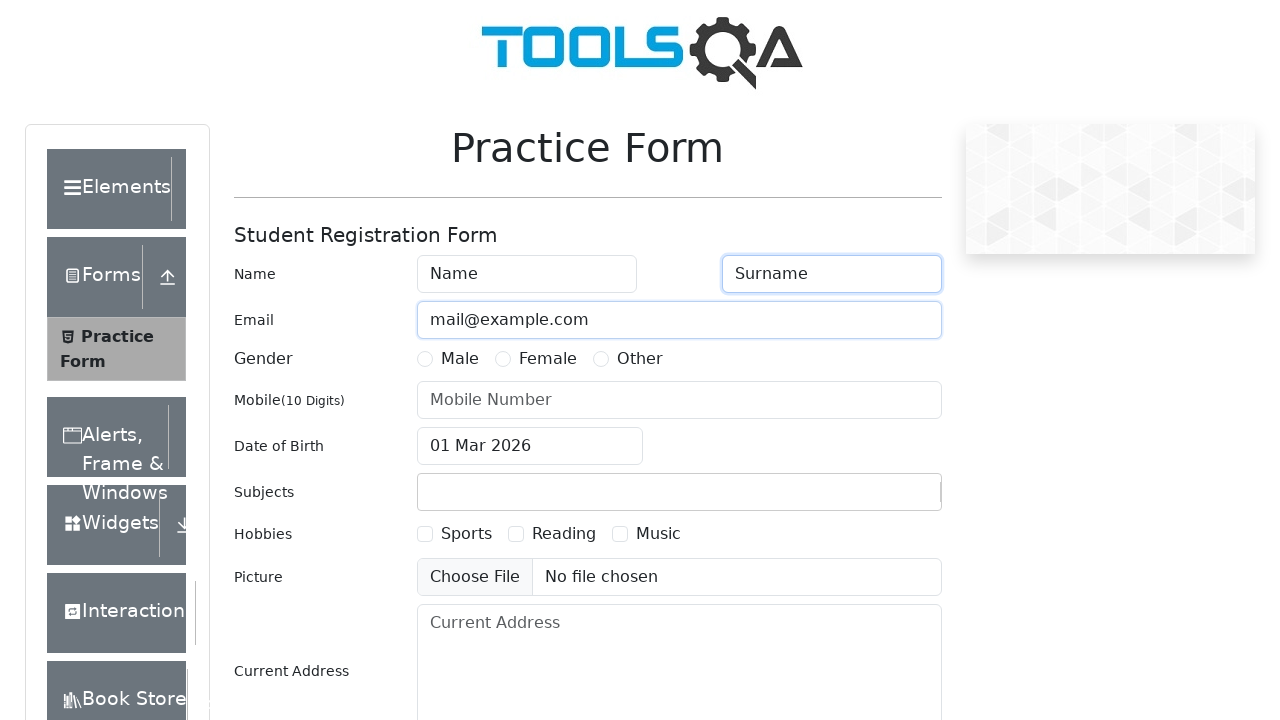

Selected Female gender option at (548, 359) on text=Female
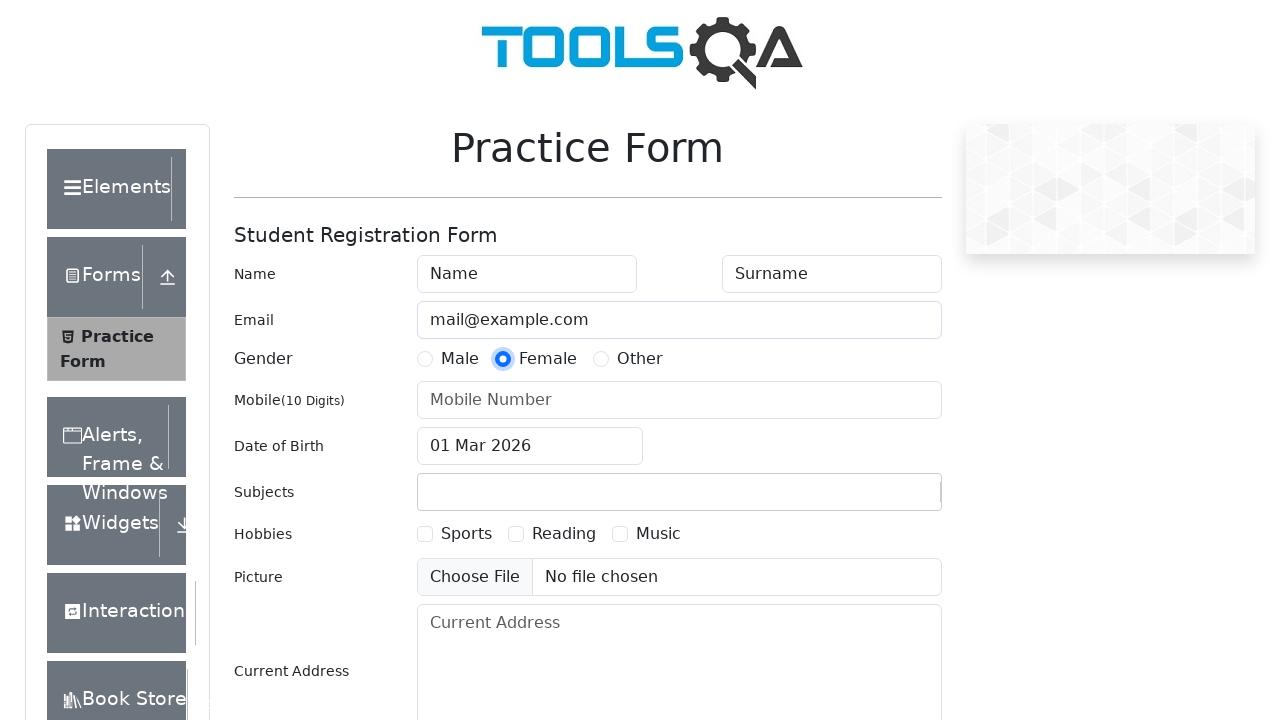

Filled phone number field with '9876543210' on #userNumber
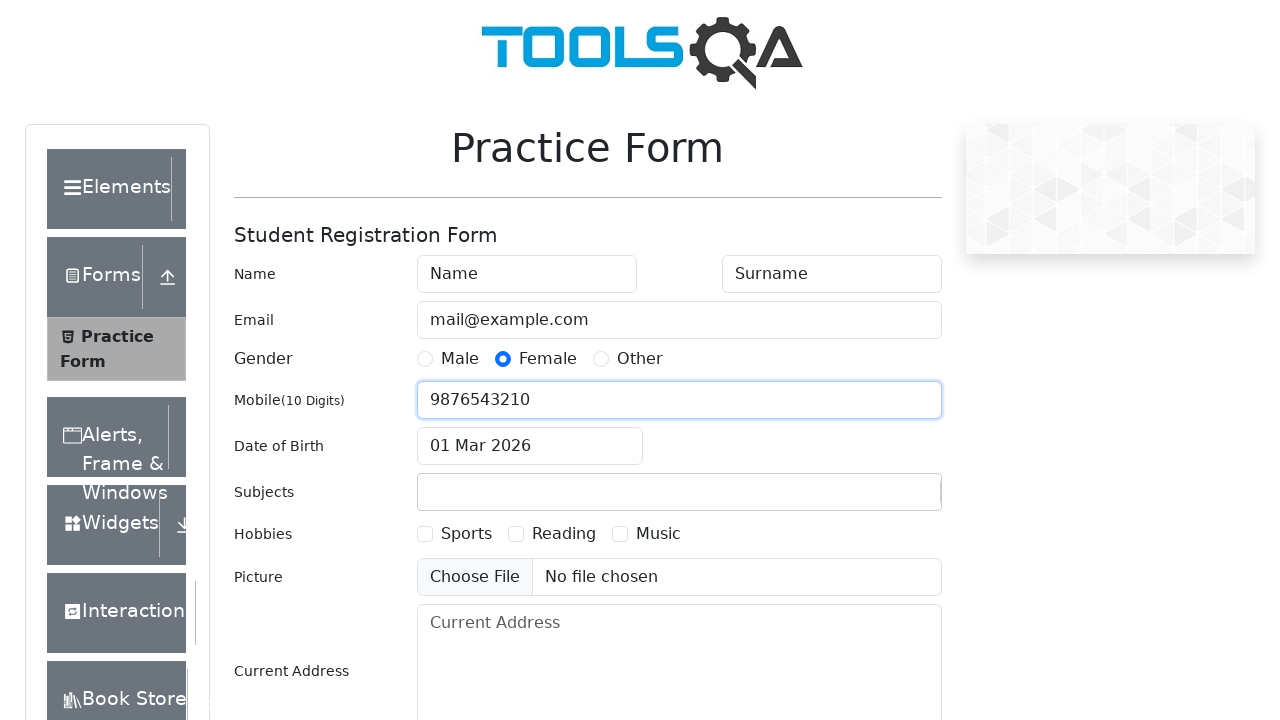

Clicked date of birth input field at (530, 446) on #dateOfBirthInput
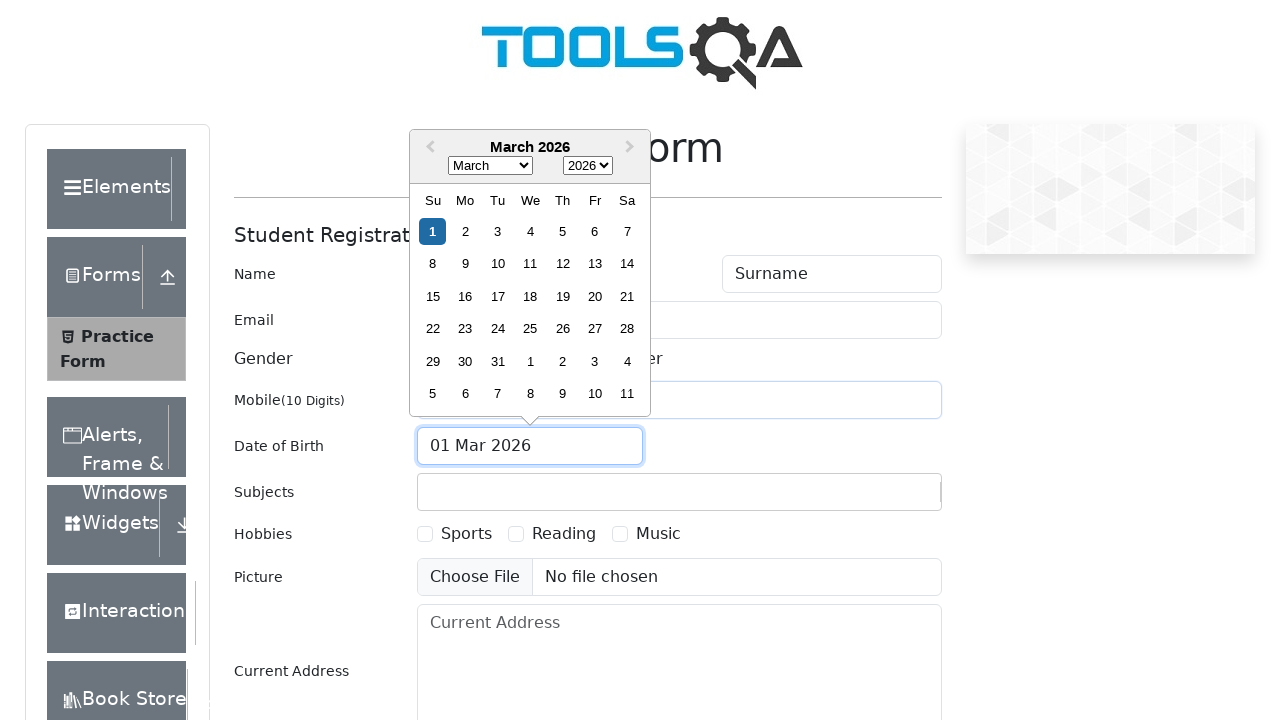

Selected January from month dropdown on .react-datepicker__month-select
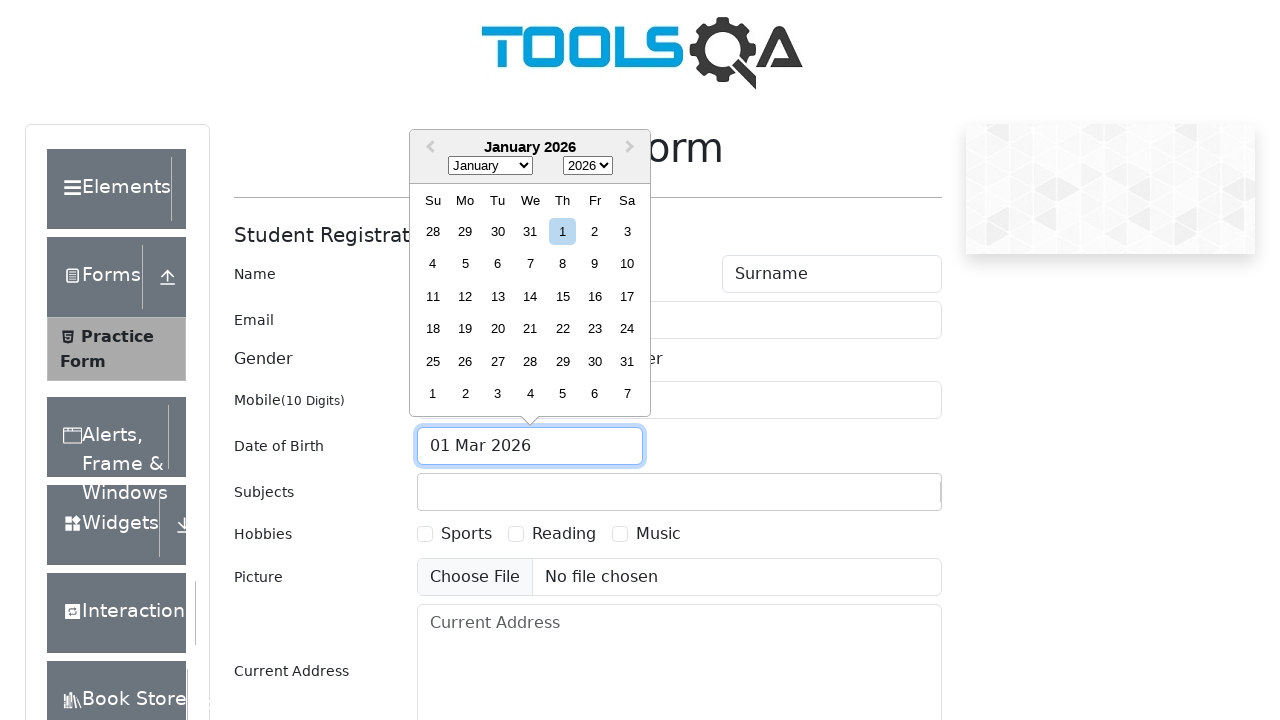

Selected 1998 from year dropdown on .react-datepicker__year-select
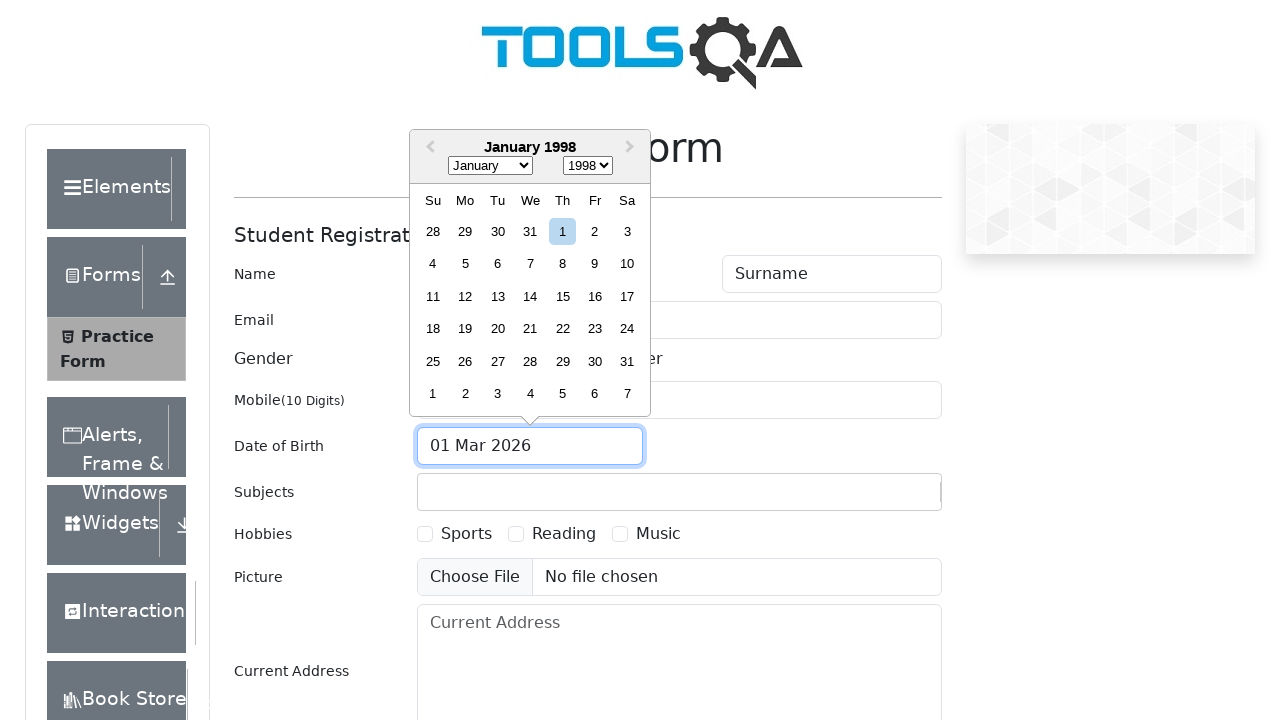

Selected day 14 from date picker calendar at (530, 296) on .react-datepicker__day--014:not(.react-datepicker__day--outside-month)
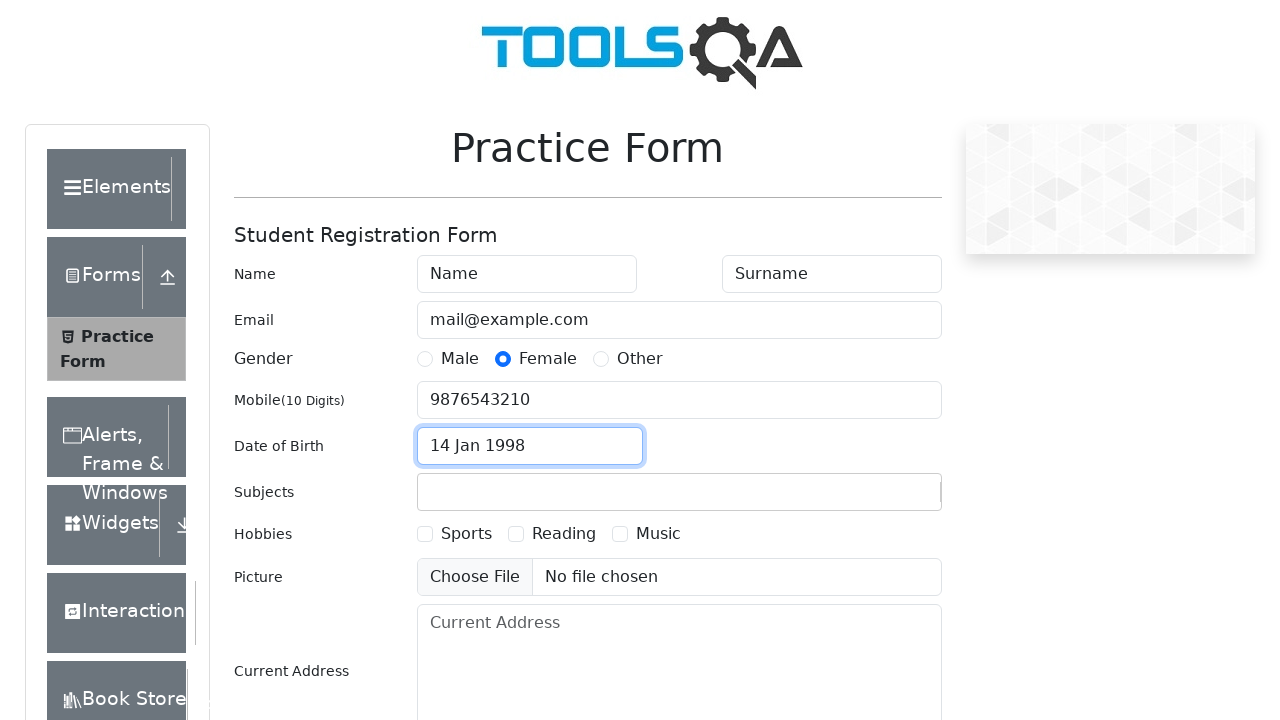

Filled subjects input with 'English' on #subjectsInput
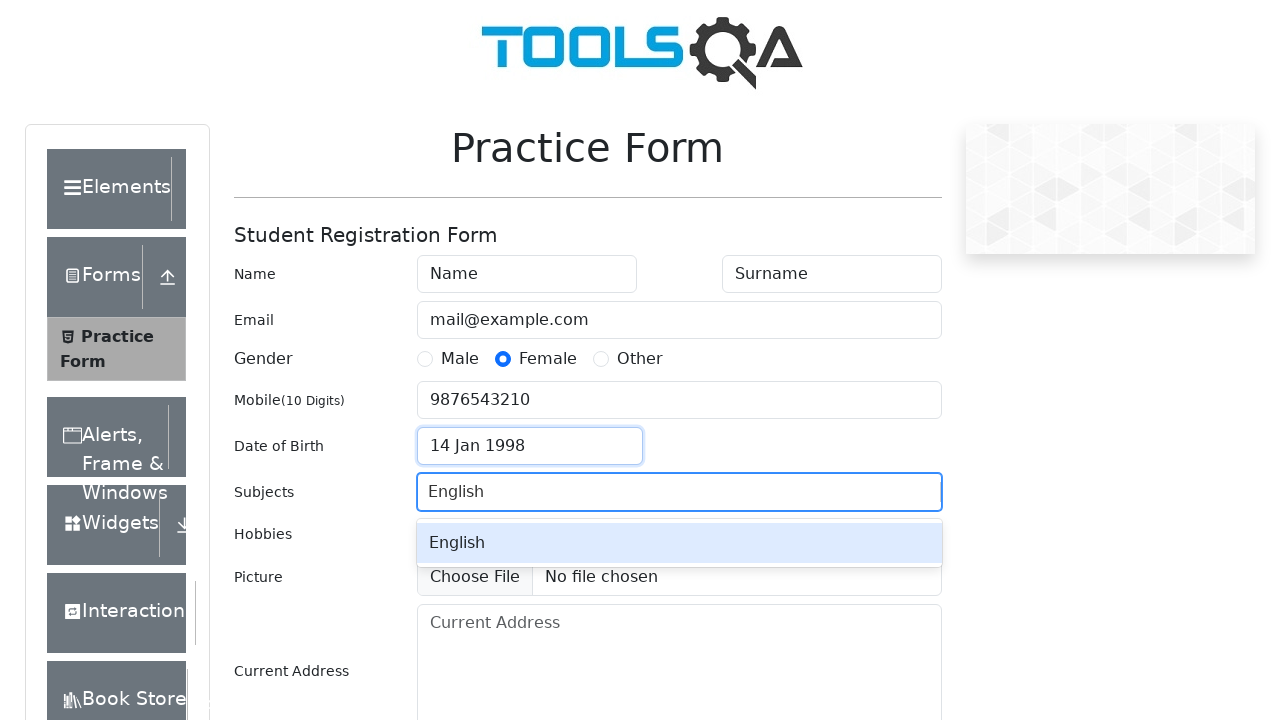

Pressed Enter to add English subject on #subjectsInput
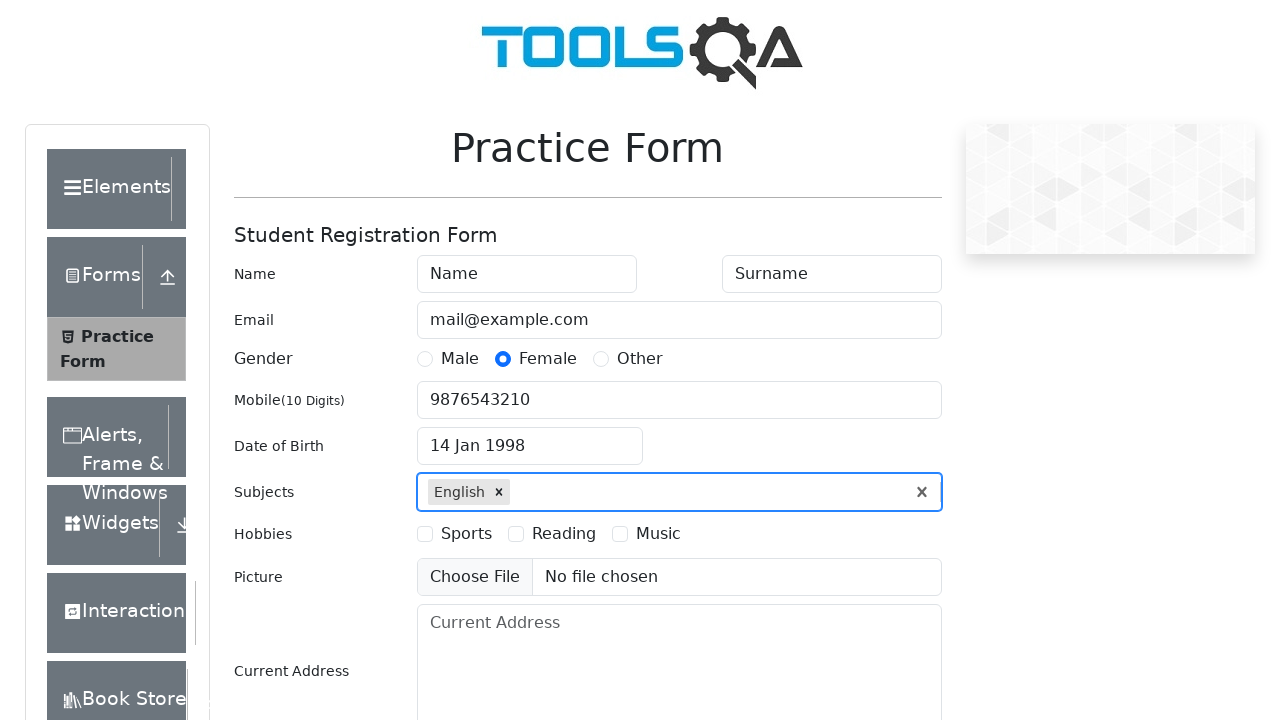

Filled subjects input with 'Biology' on #subjectsInput
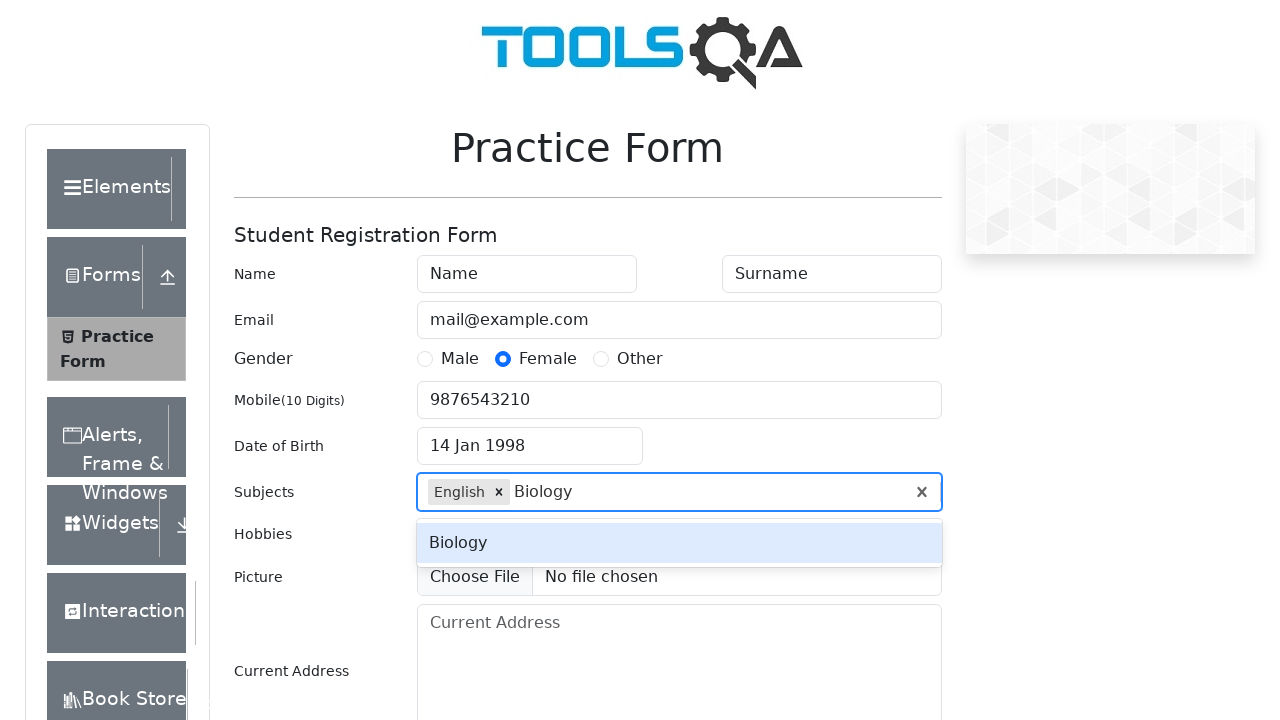

Pressed Enter to add Biology subject on #subjectsInput
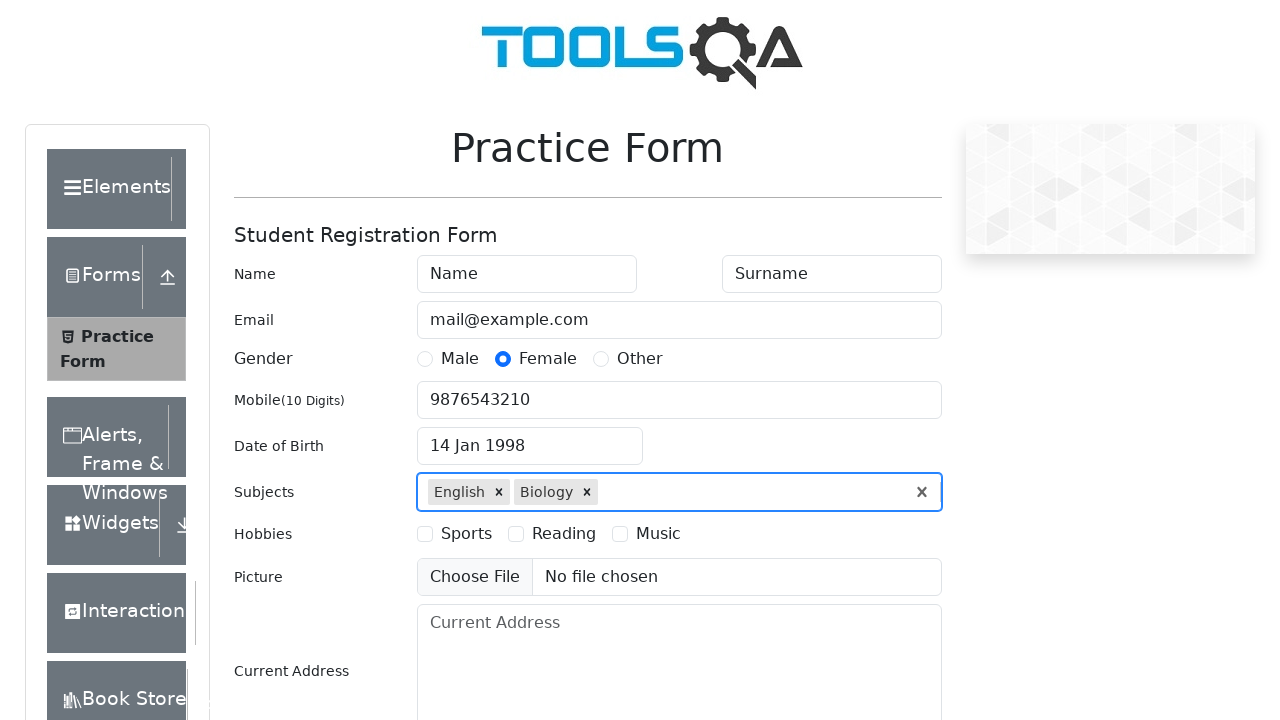

Selected Reading hobby checkbox at (564, 534) on text=Reading
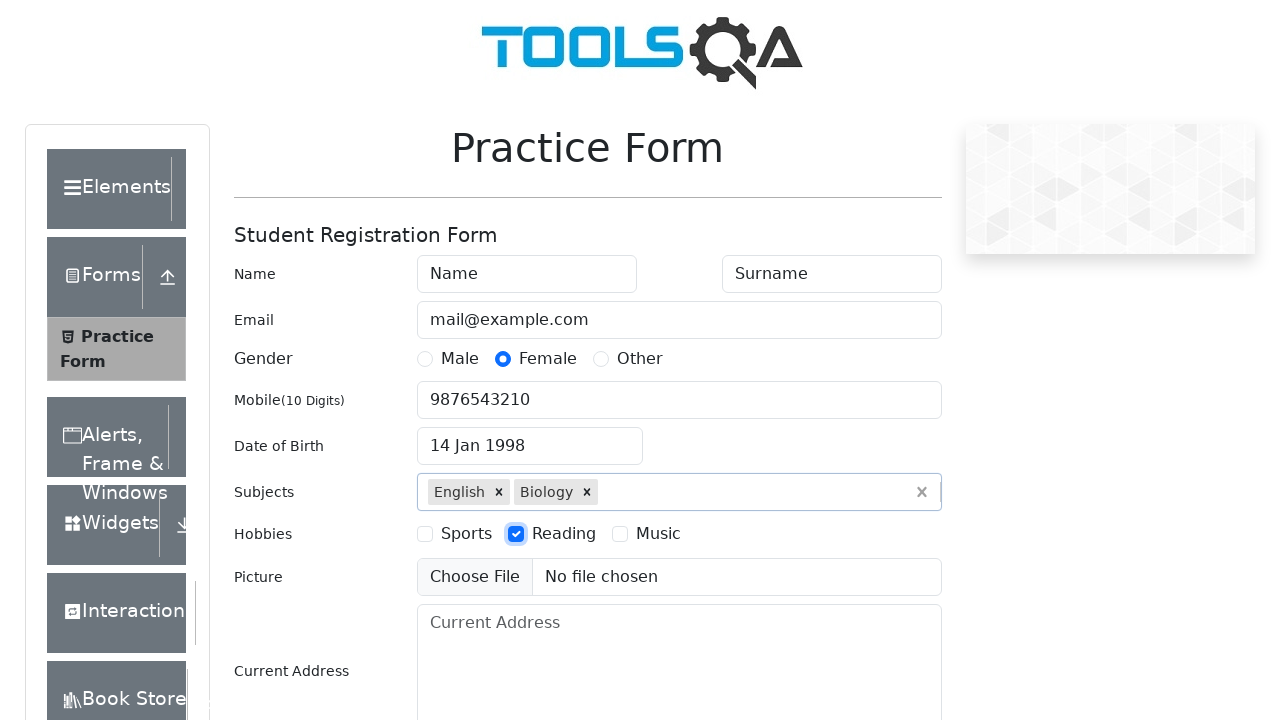

Selected Sports hobby checkbox at (466, 534) on text=Sports
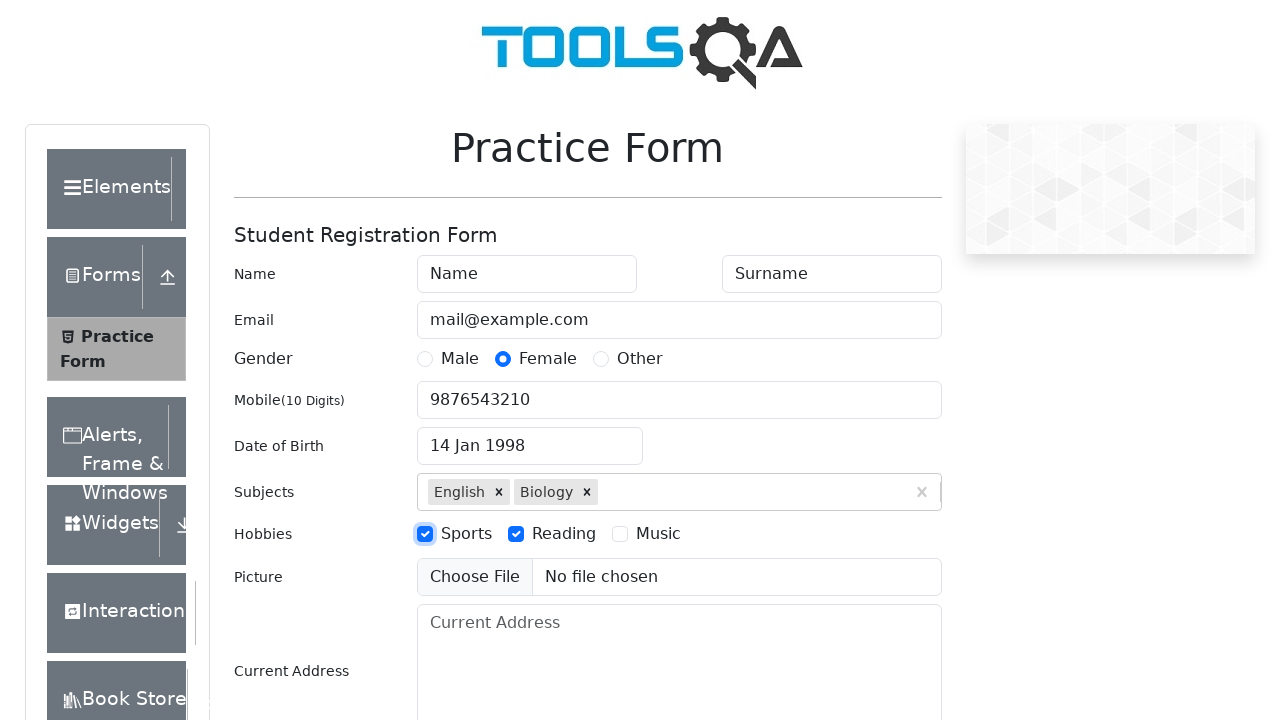

Filled current address with 'street, 123house' on #currentAddress
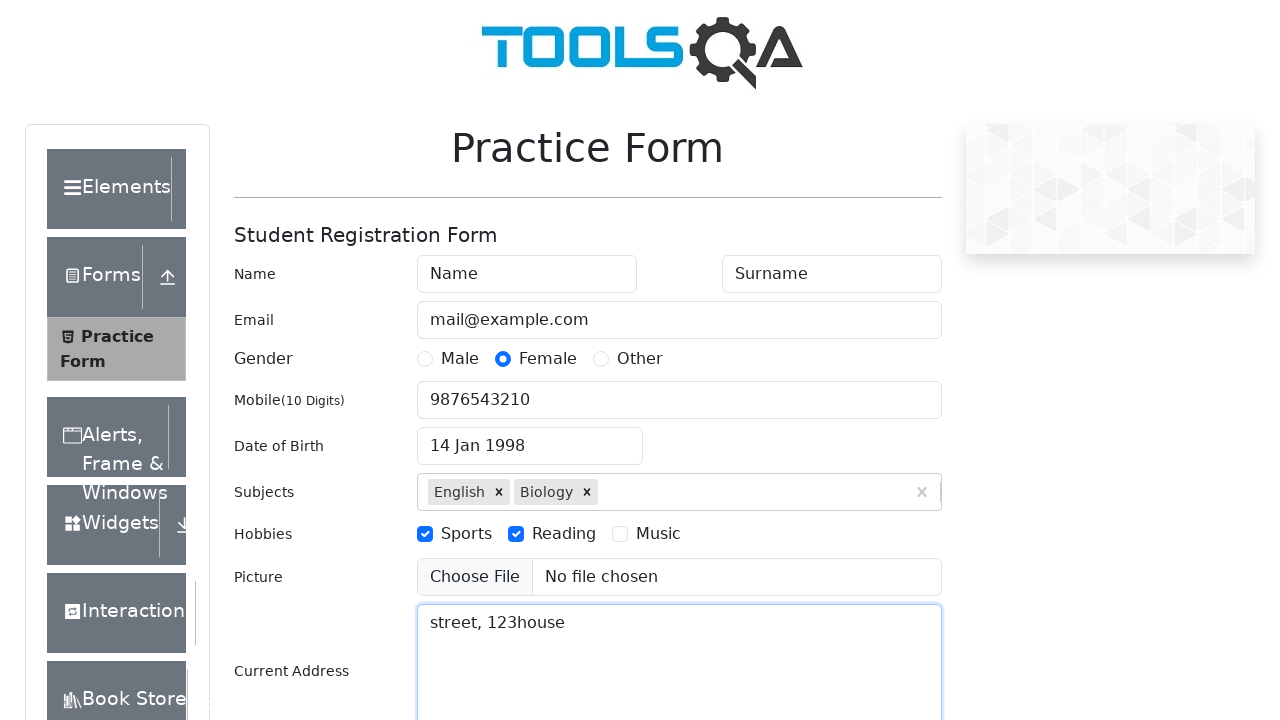

Filled state input with 'NCR' on #react-select-3-input
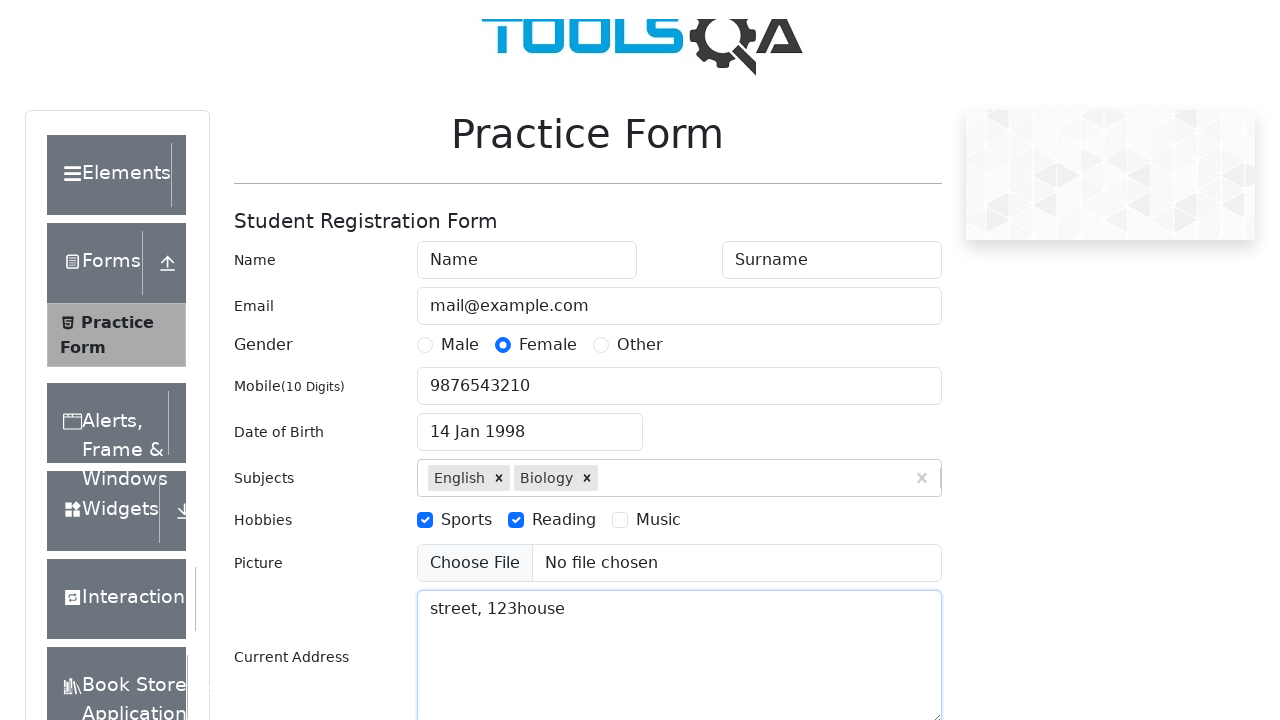

Pressed Enter to select NCR state on #react-select-3-input
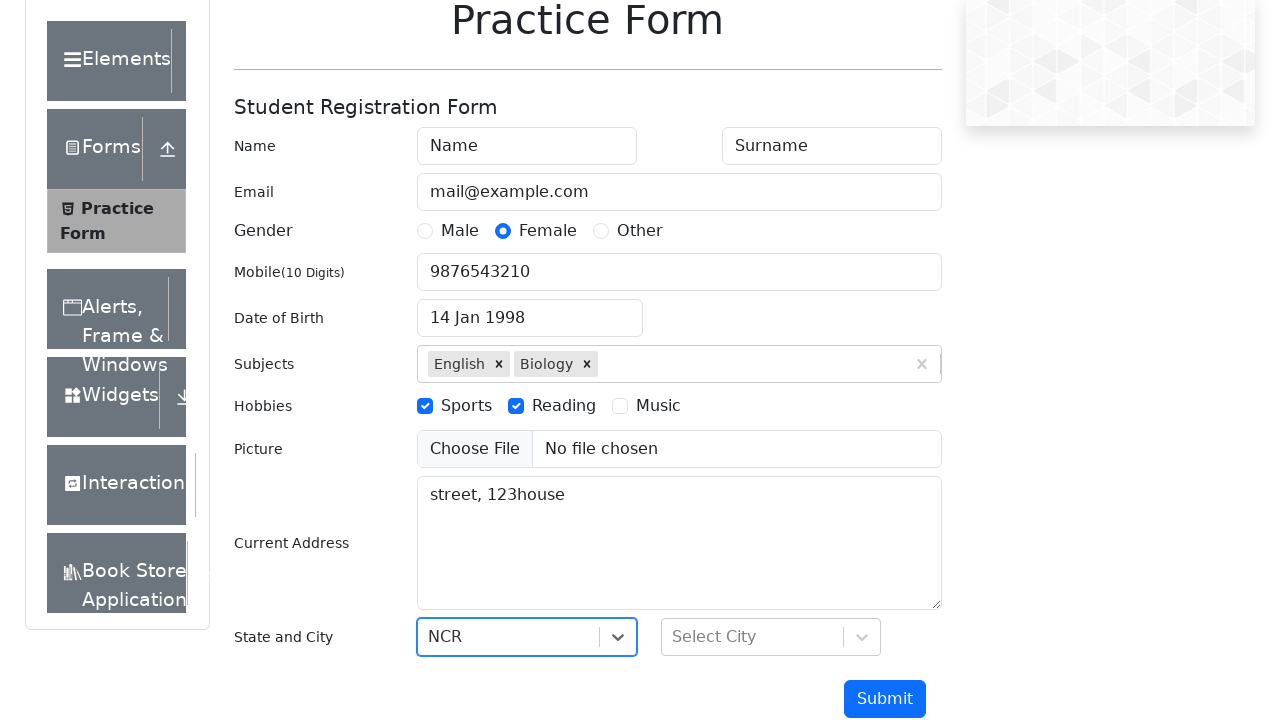

Filled city input with 'Delhi' on #react-select-4-input
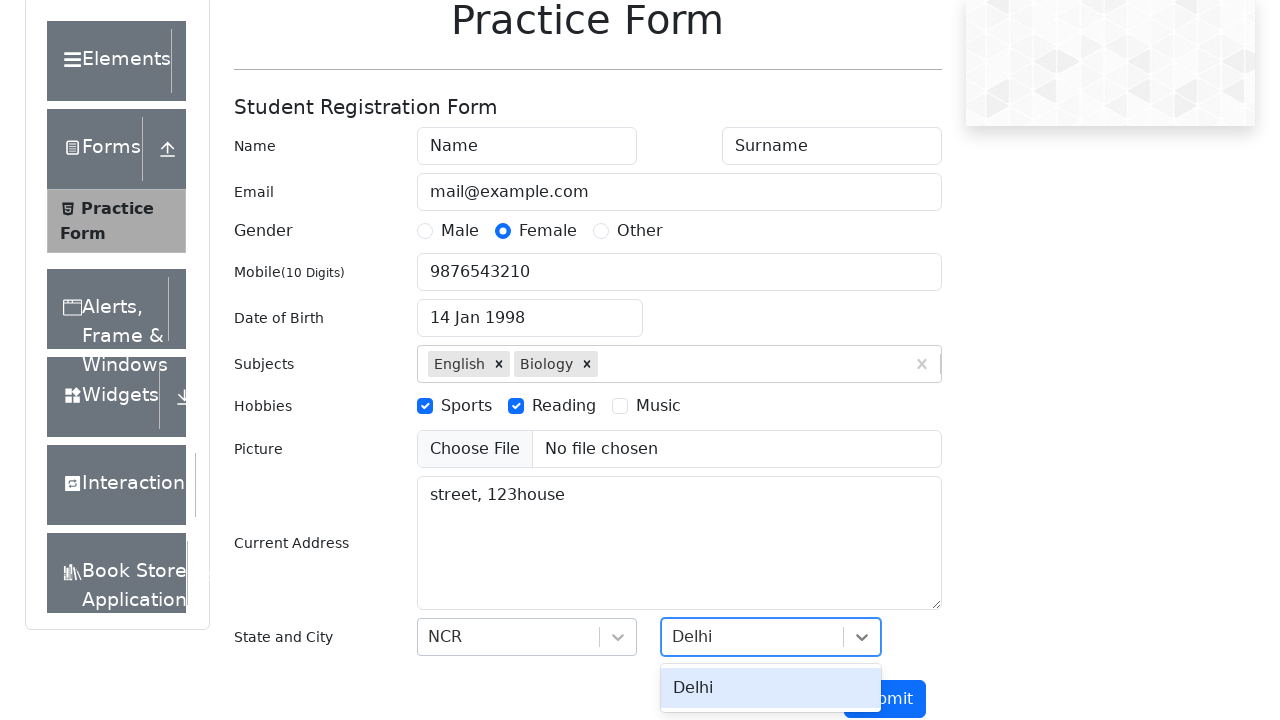

Pressed Enter to select Delhi city on #react-select-4-input
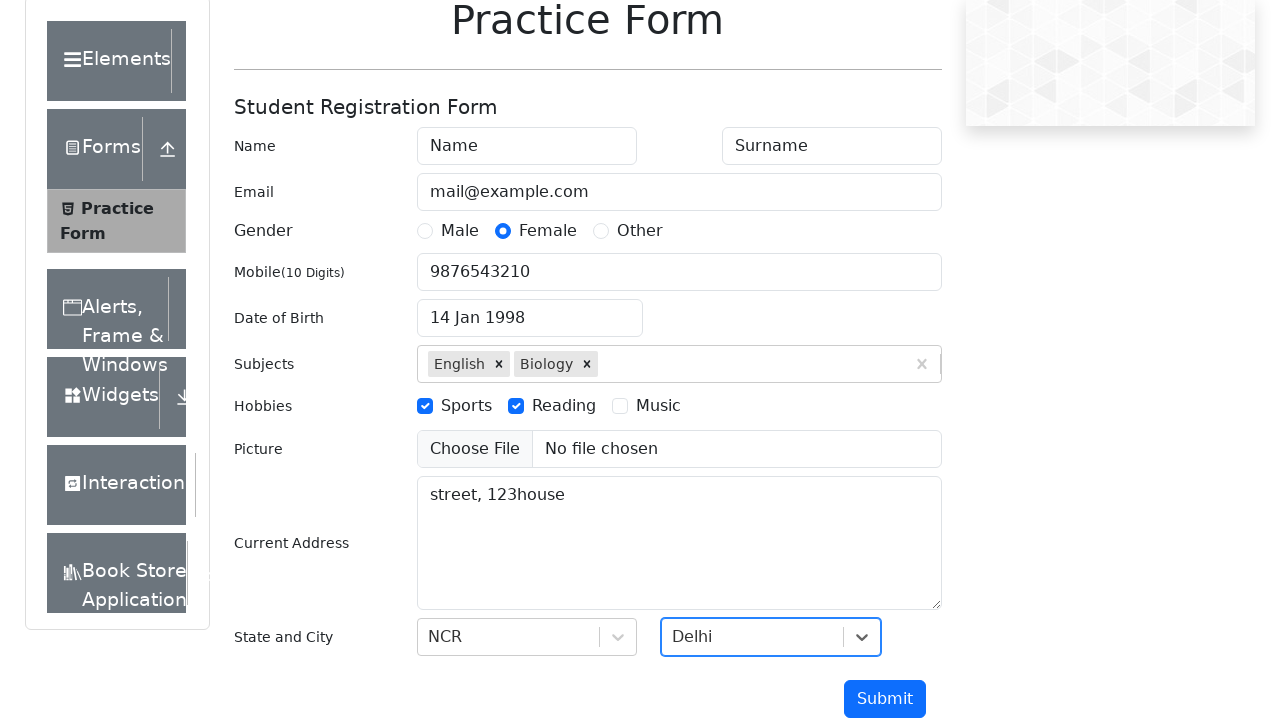

Scrolled submit button into view
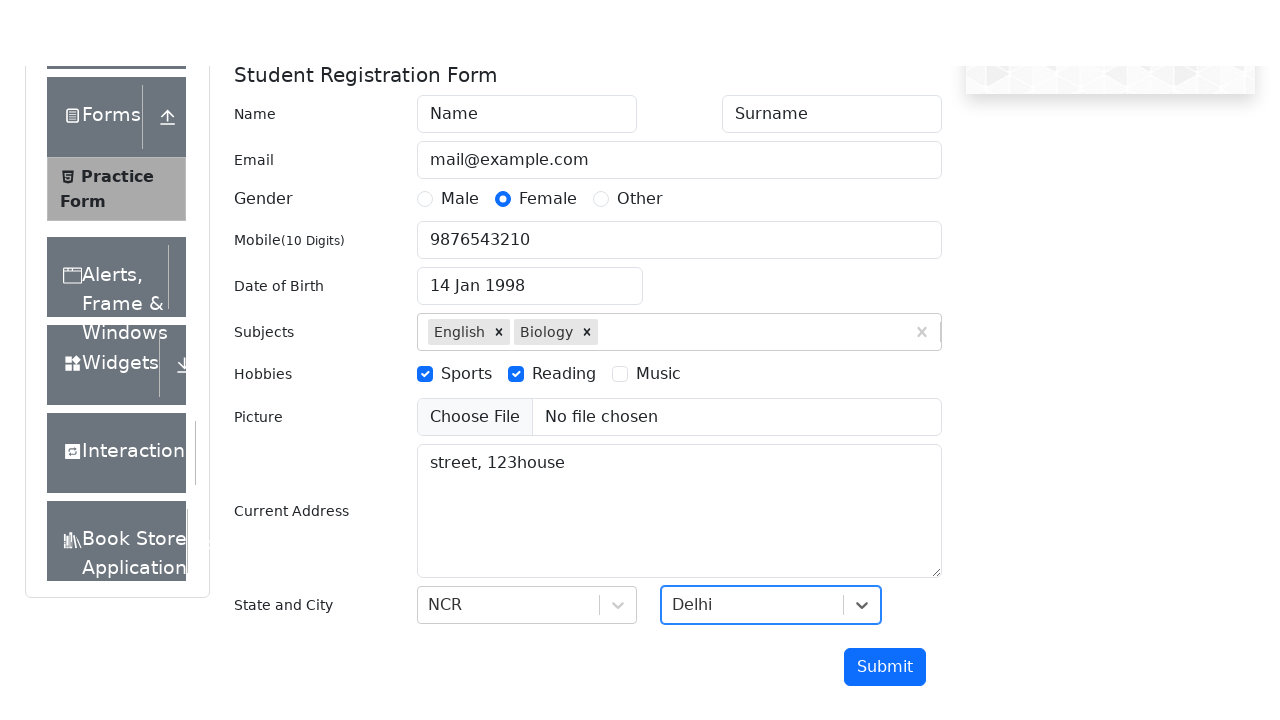

Clicked submit button to submit form at (885, 499) on #submit
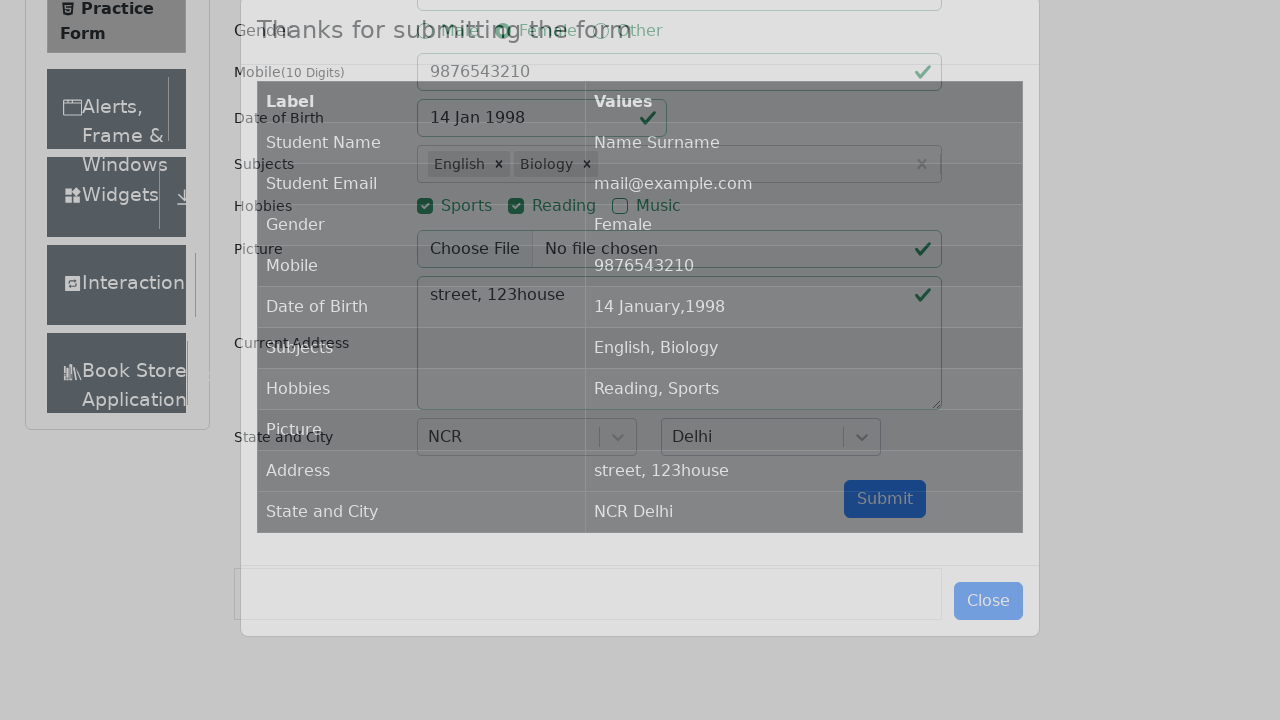

Submission modal appeared with correct title
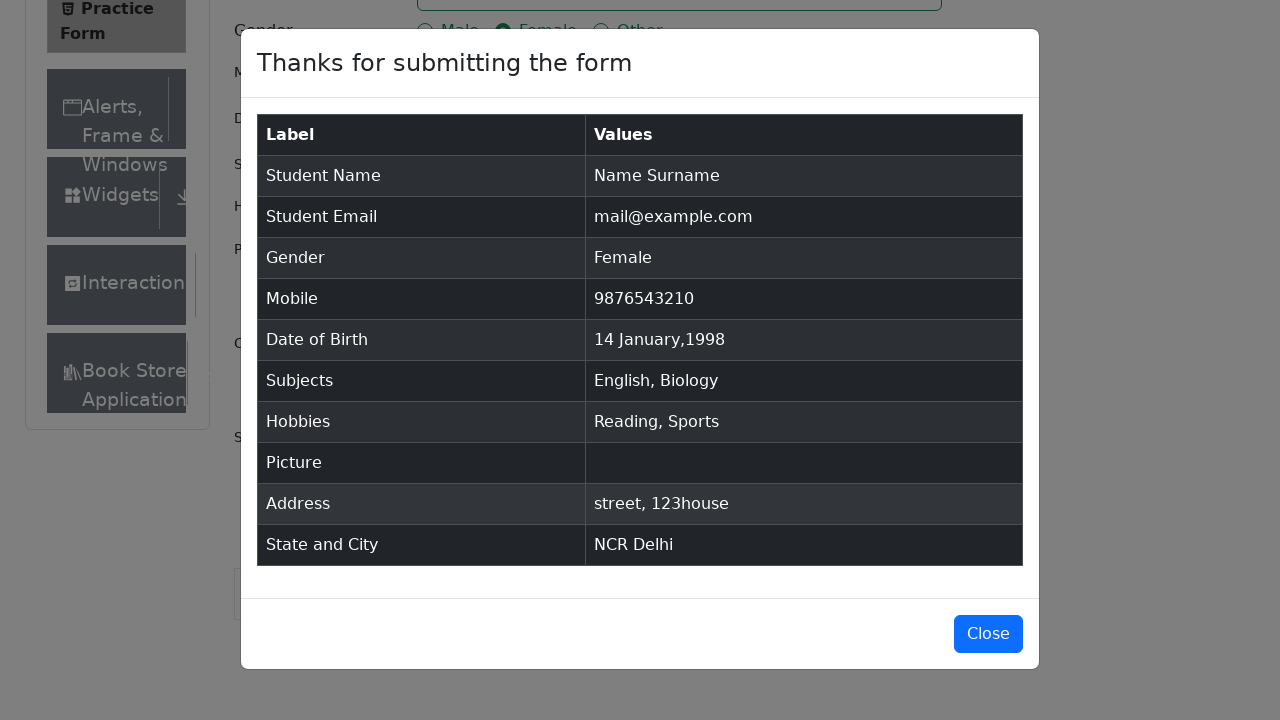

Clicked close button on submission modal at (988, 634) on #closeLargeModal
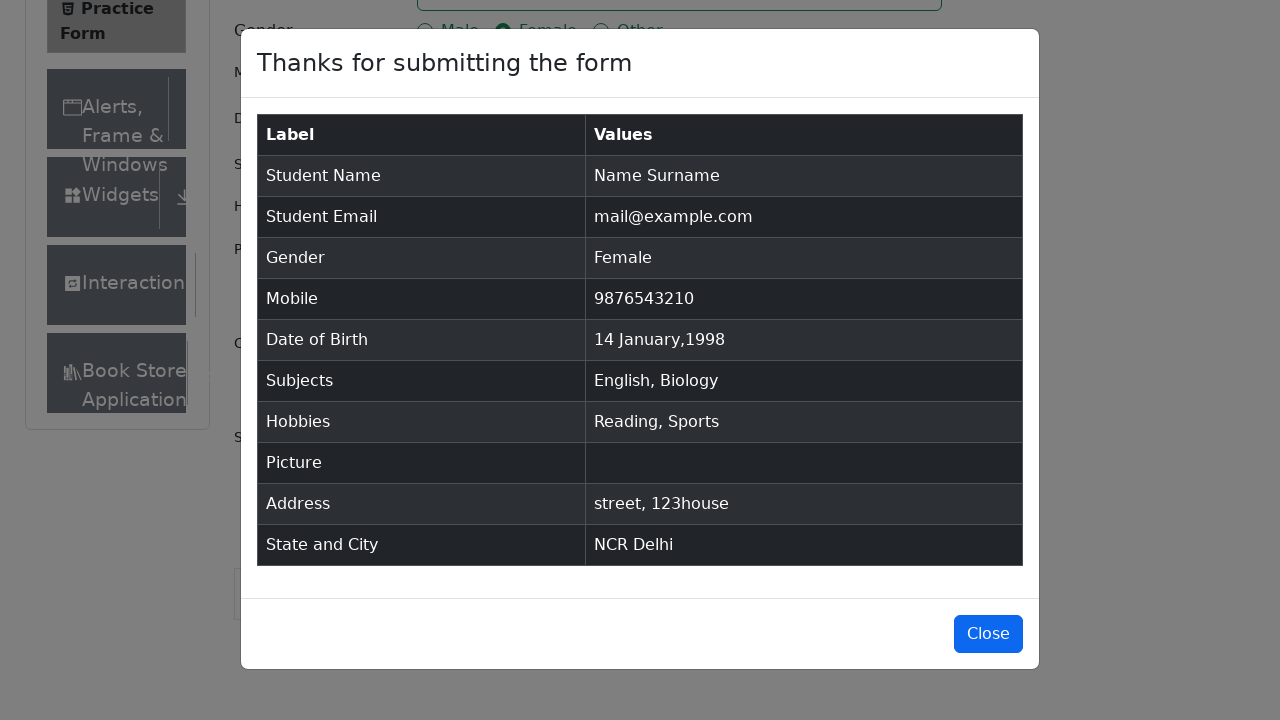

Verified Student Registration Form page is still accessible
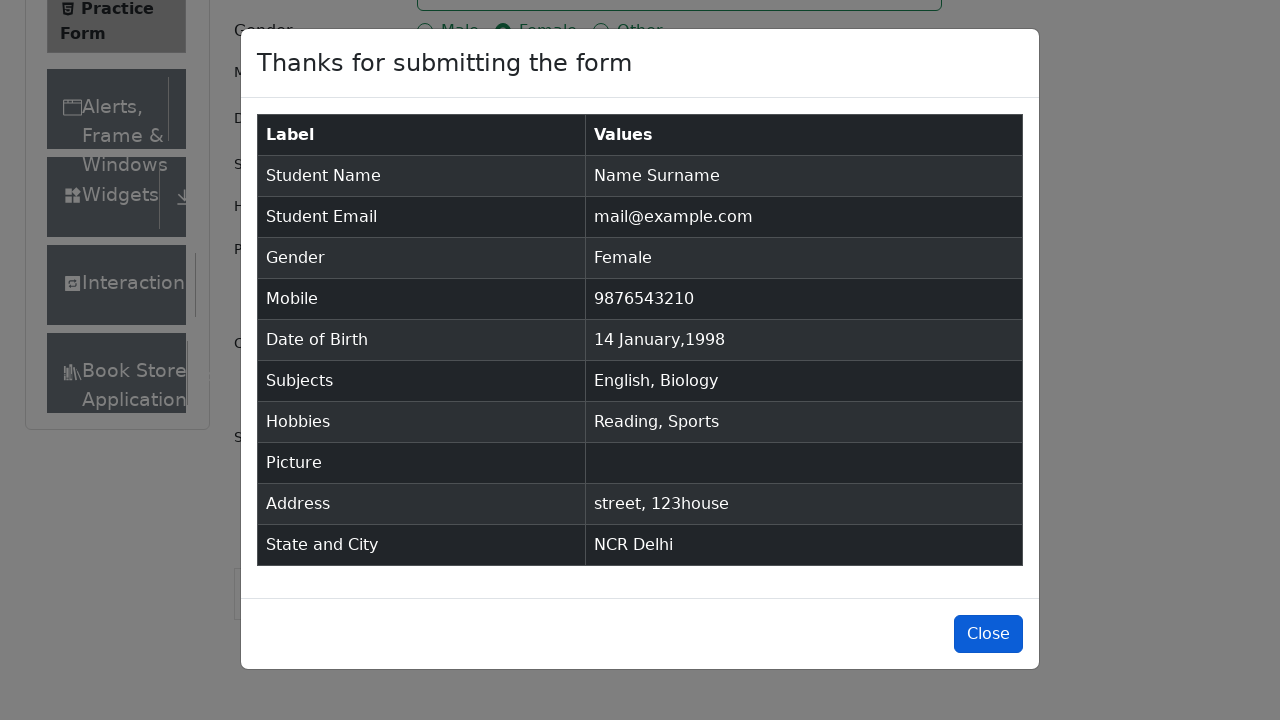

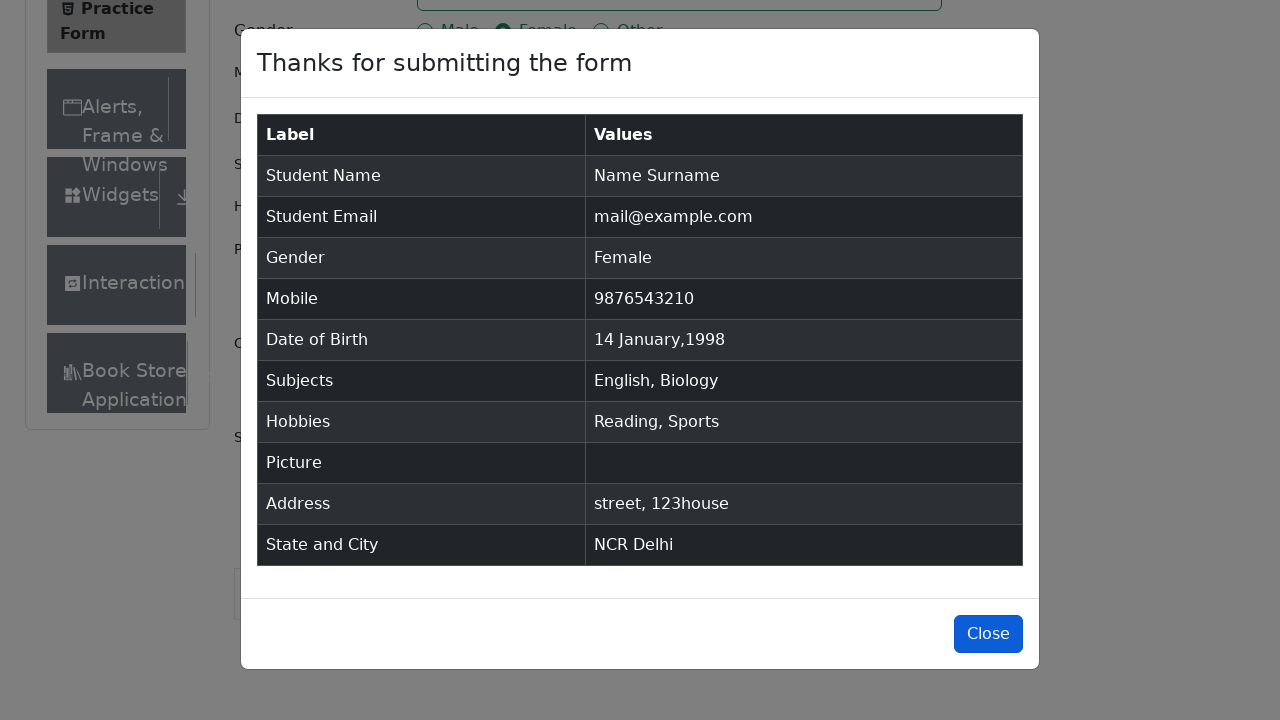